Tests frame handling functionality by switching between multiple frames, filling forms and selecting dropdown options in different frames

Starting URL: https://www.hyrtutorials.com/p/frames-practice.html

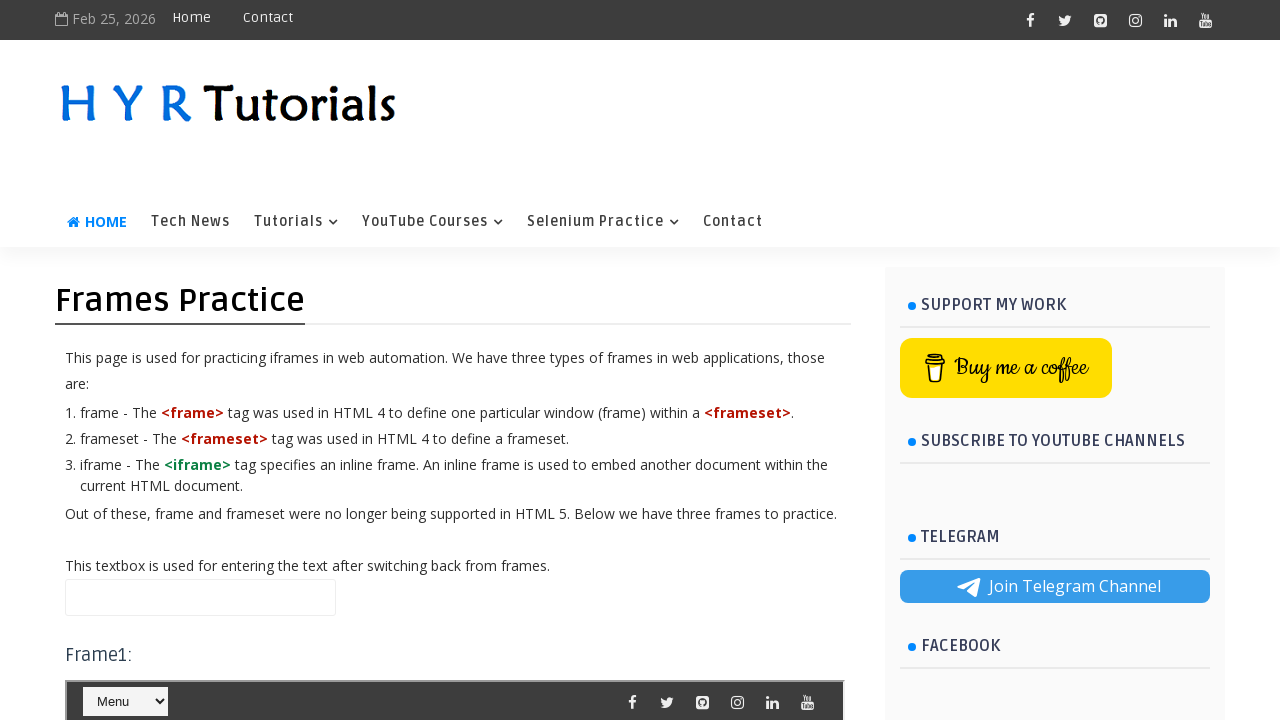

Filled name field on main page with 'TEXT 1' on #name
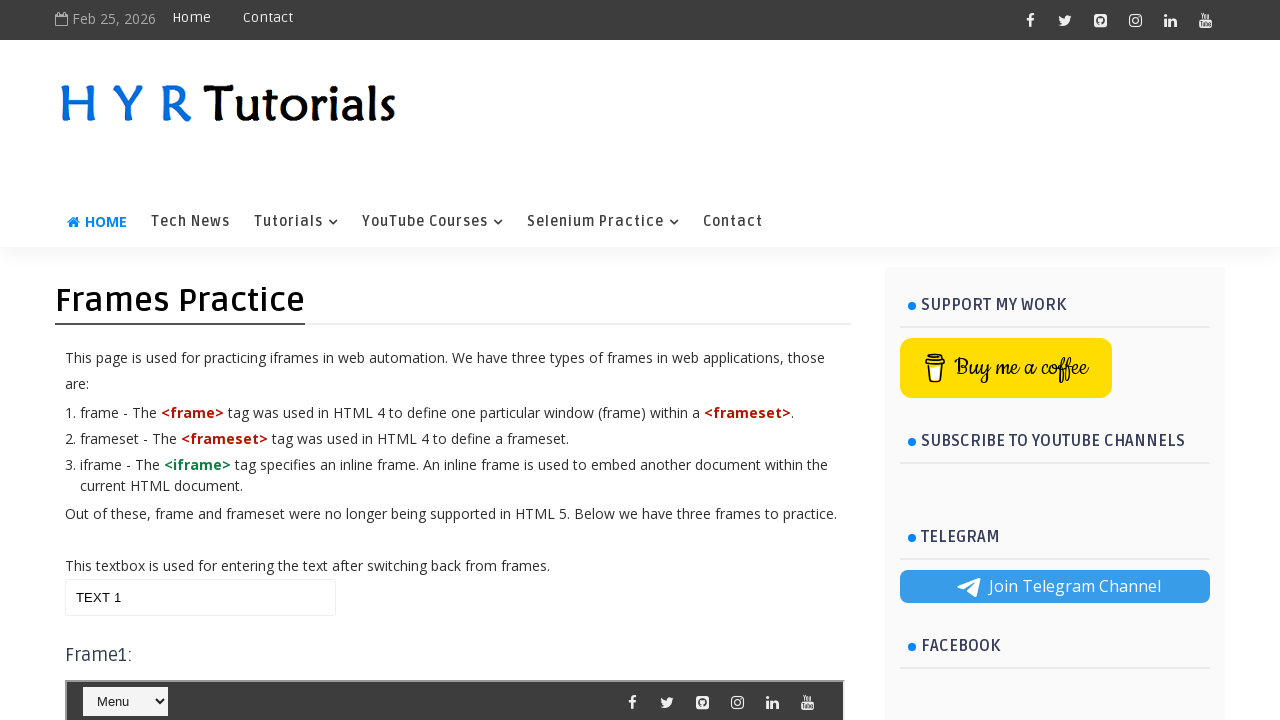

Switched to first frame (frm1)
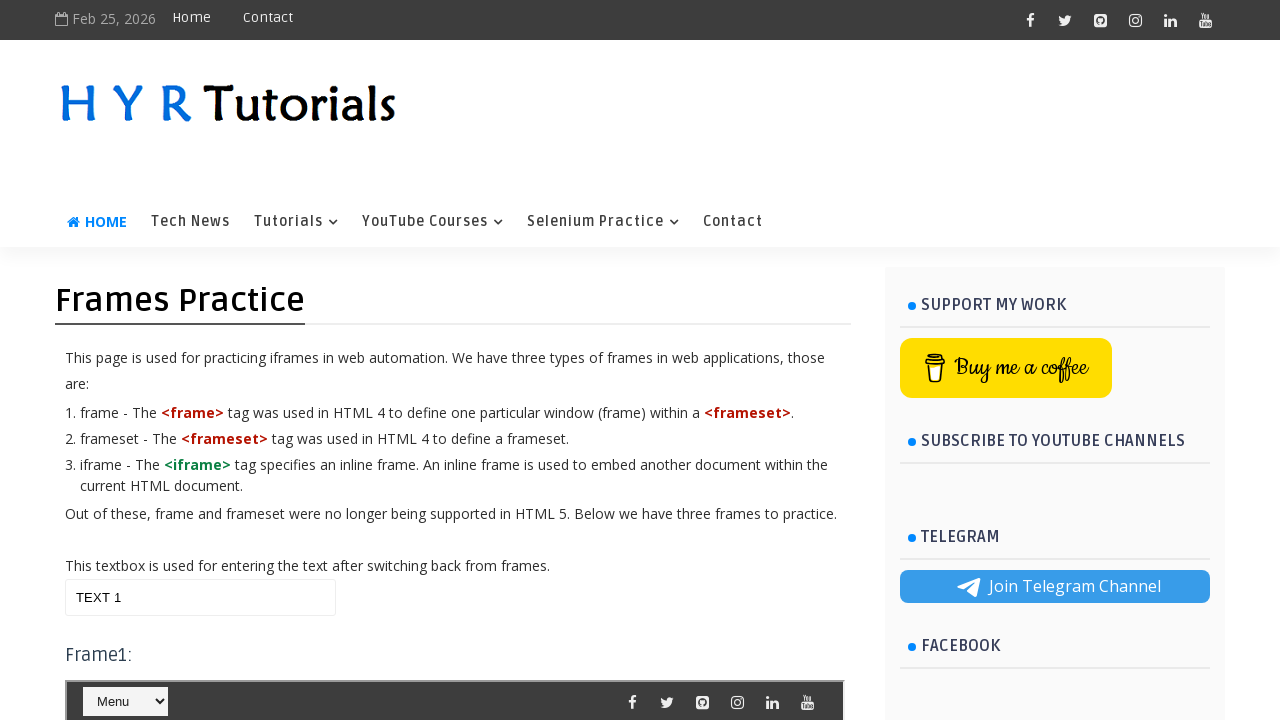

Selected 'Python' from course dropdown in first frame
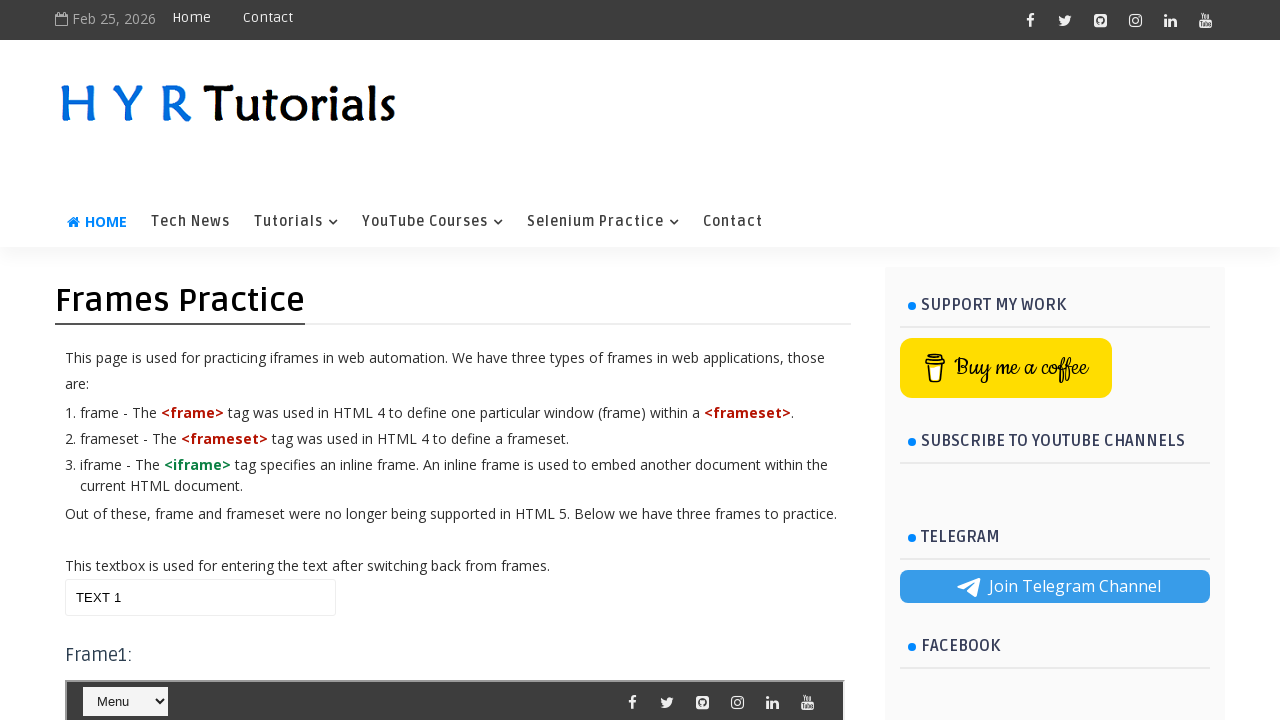

Updated name field on main page to 'TEXT 2' on #name
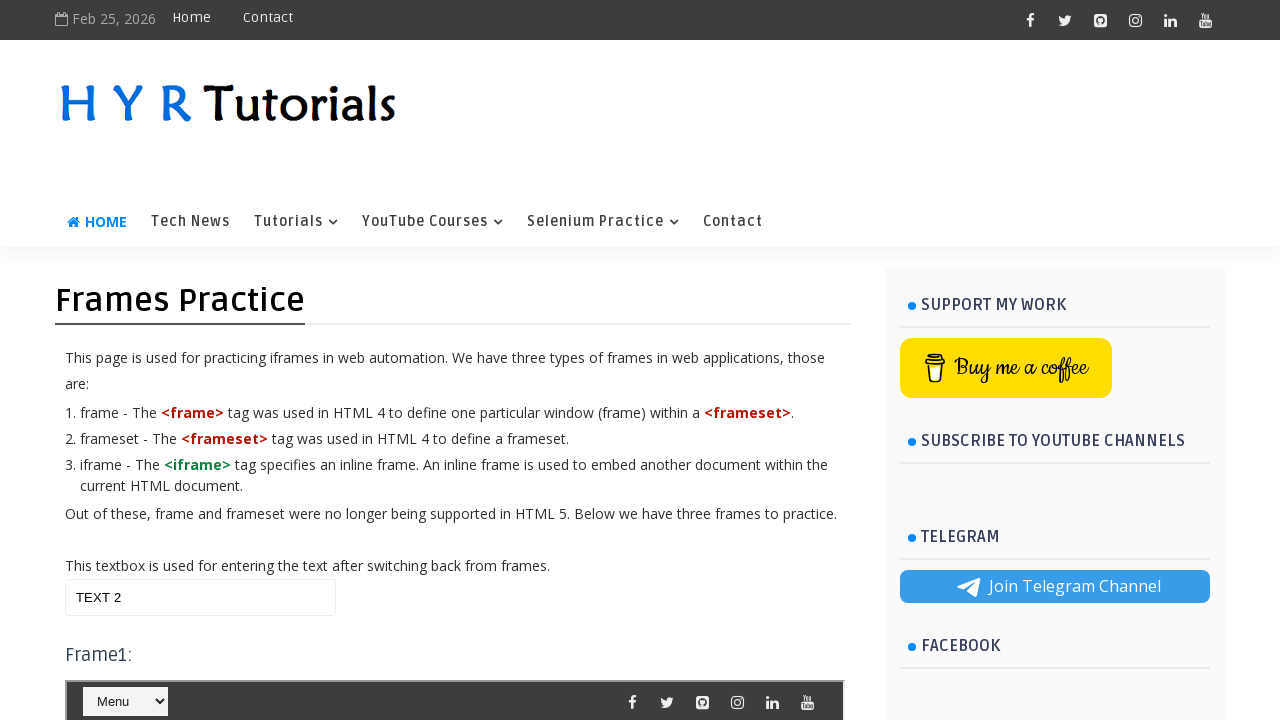

Selected 'Java' from course dropdown in first frame
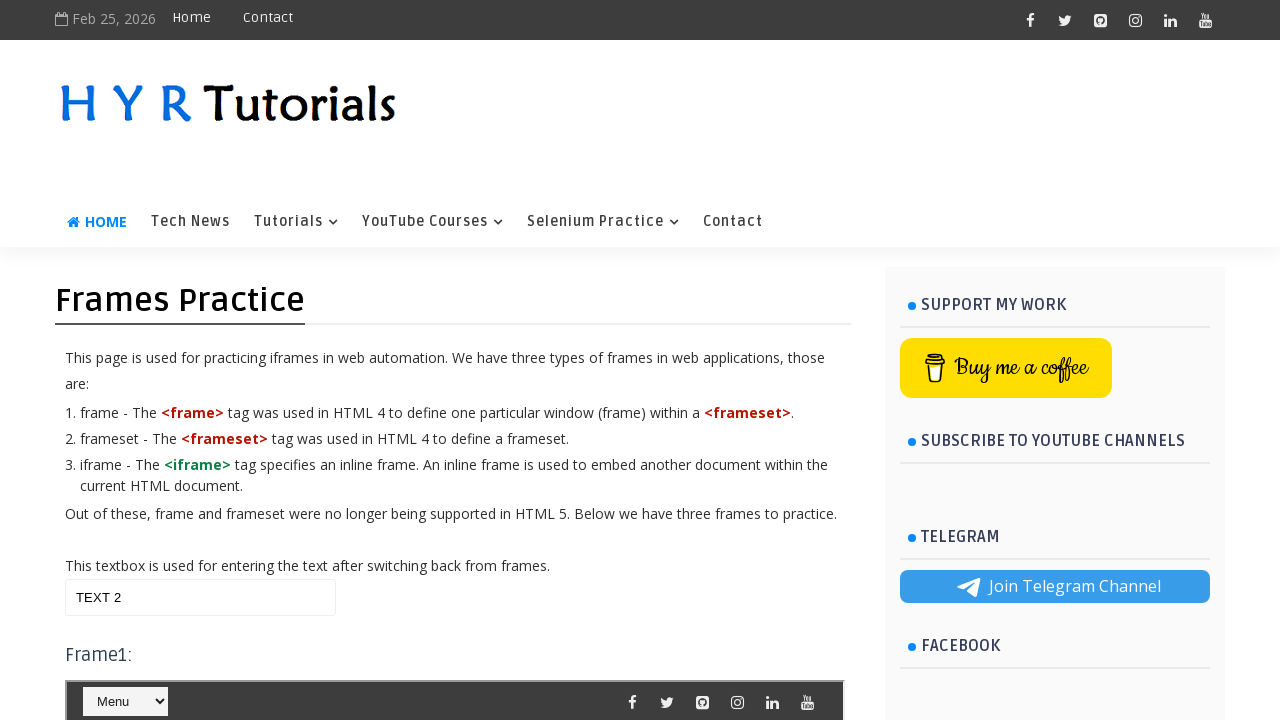

Switched to second frame (frm2)
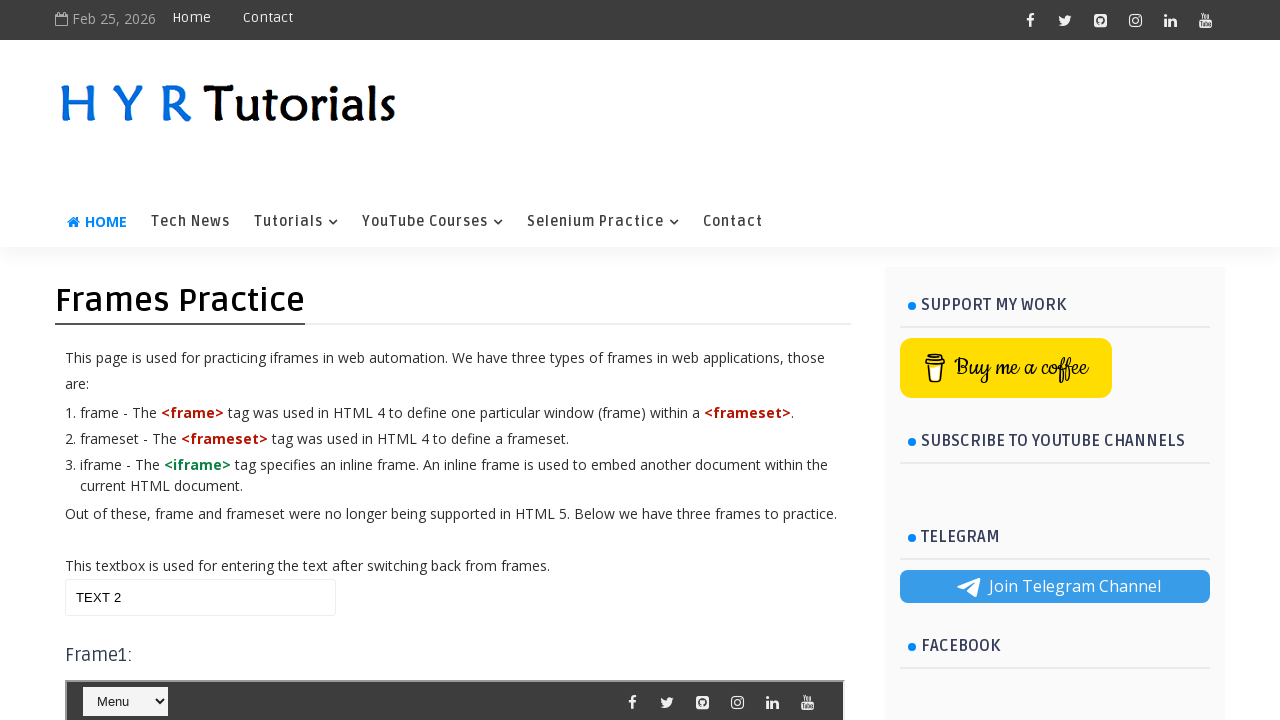

Filled first name field in second frame with 'Jpreddy' on #firstName
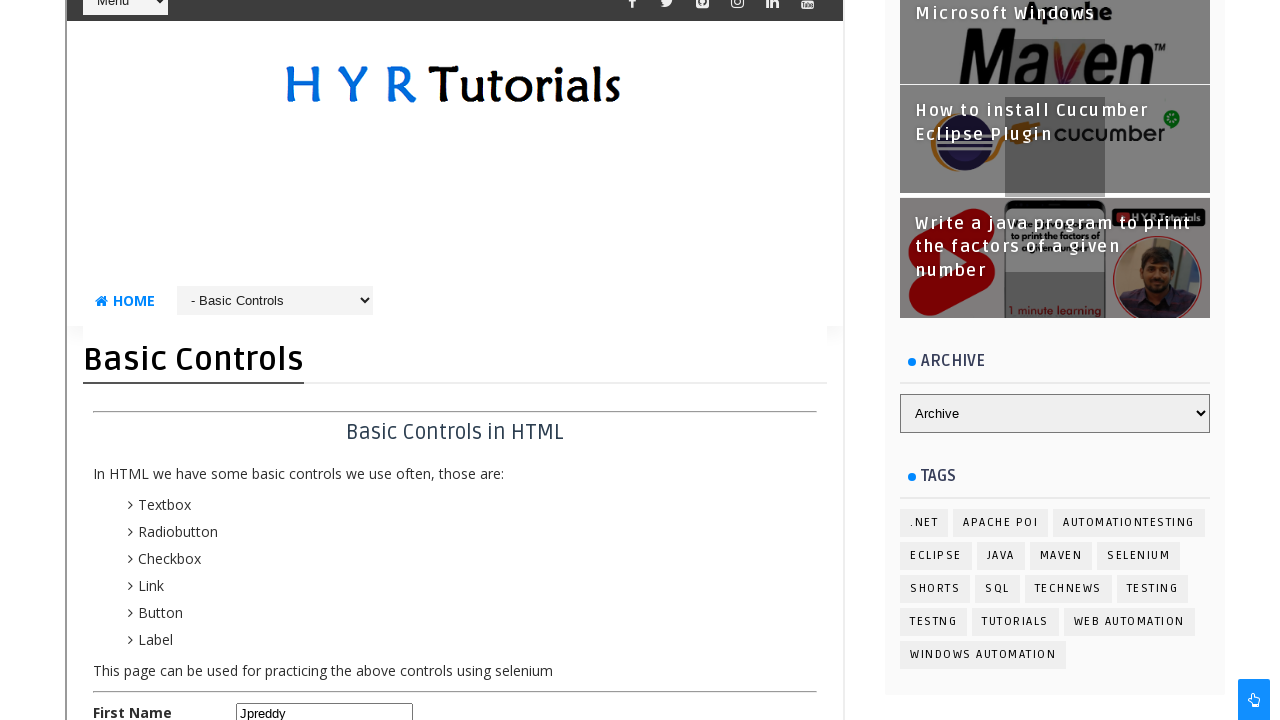

Updated name field on main page to 'TEXT 3' on #name
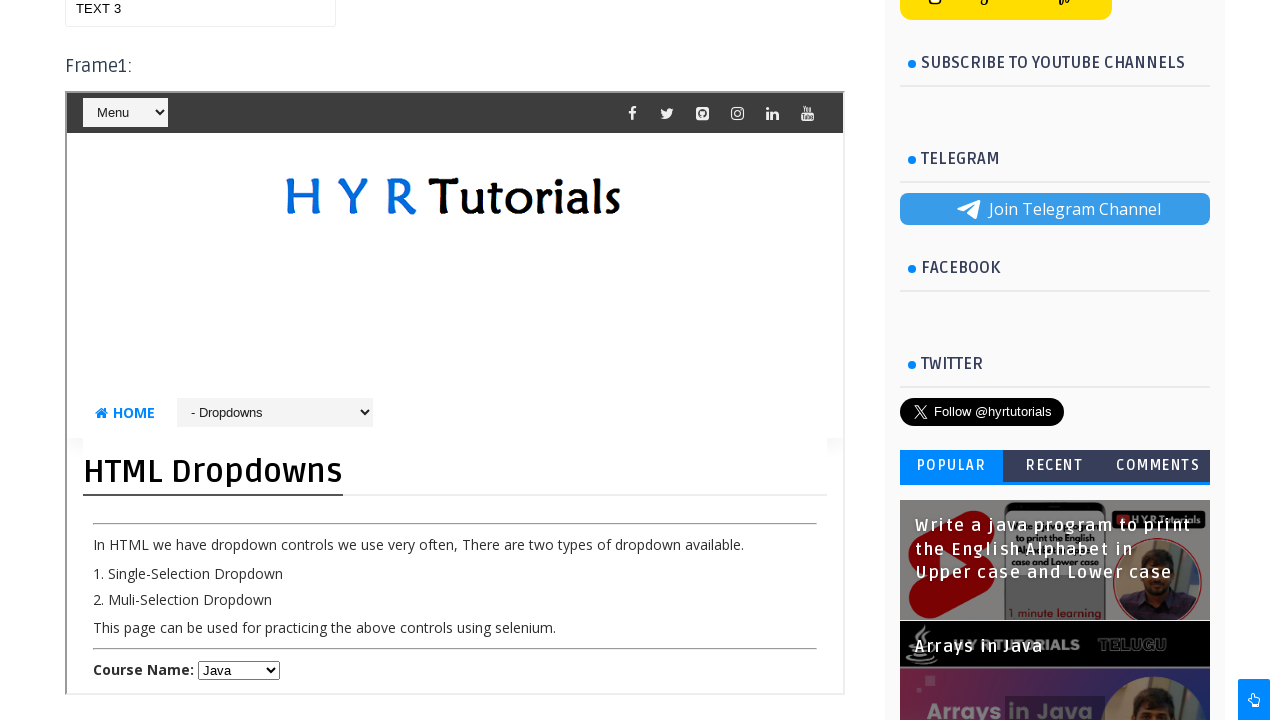

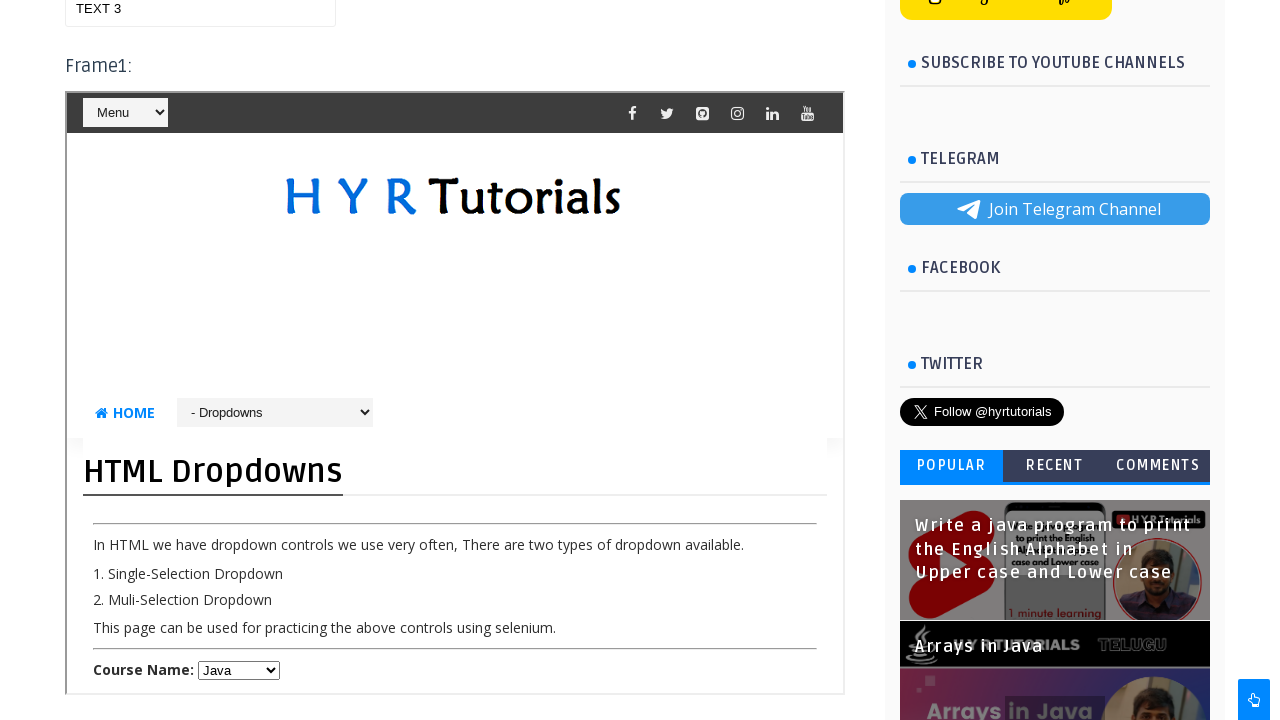